Navigates to a quotes page with delayed JavaScript loading, scrolls to load more content, and waits for quotes to appear

Starting URL: https://quotes.toscrape.com/js-delayed/page/5/

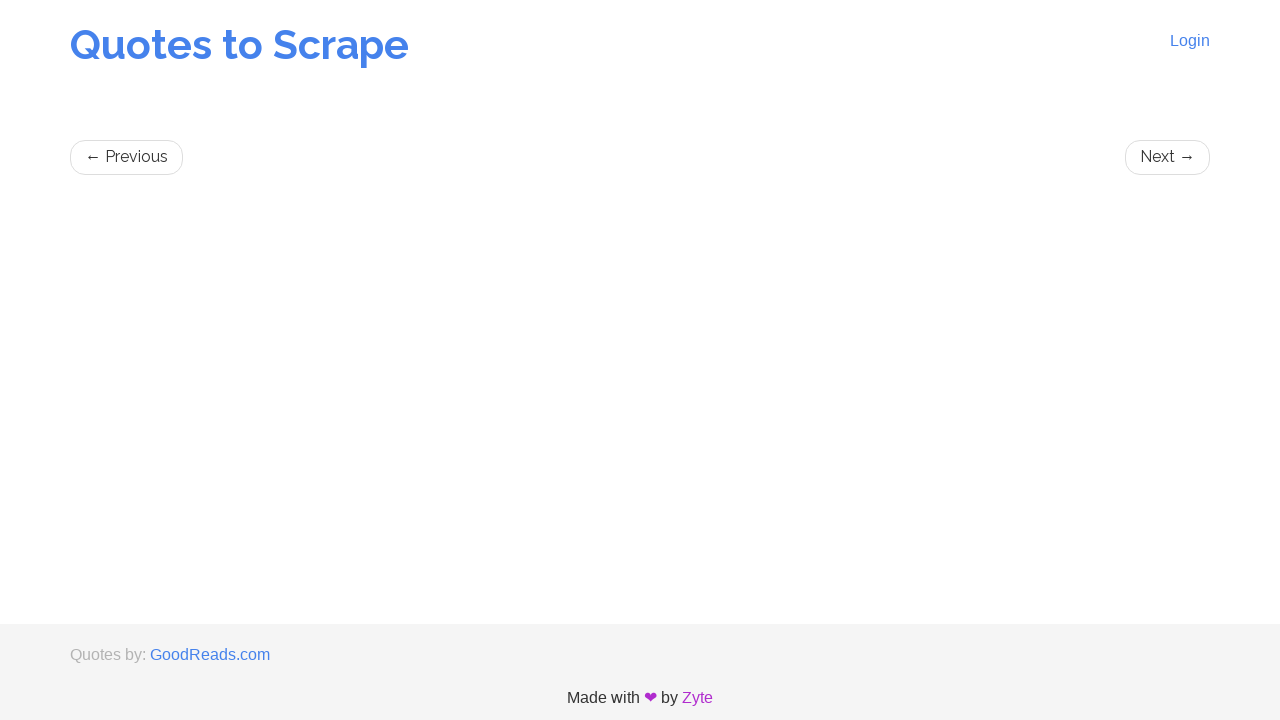

Waited for quotes to load on the page
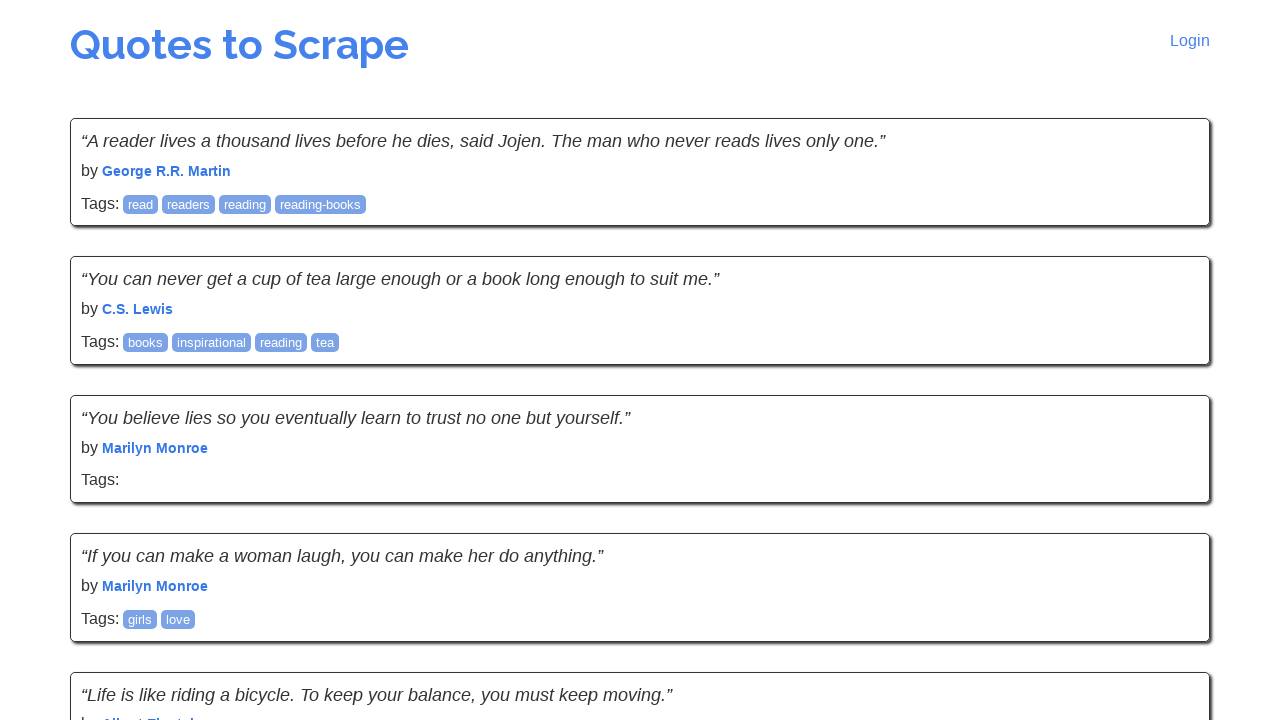

Scrolled to bottom of page to trigger lazy loading
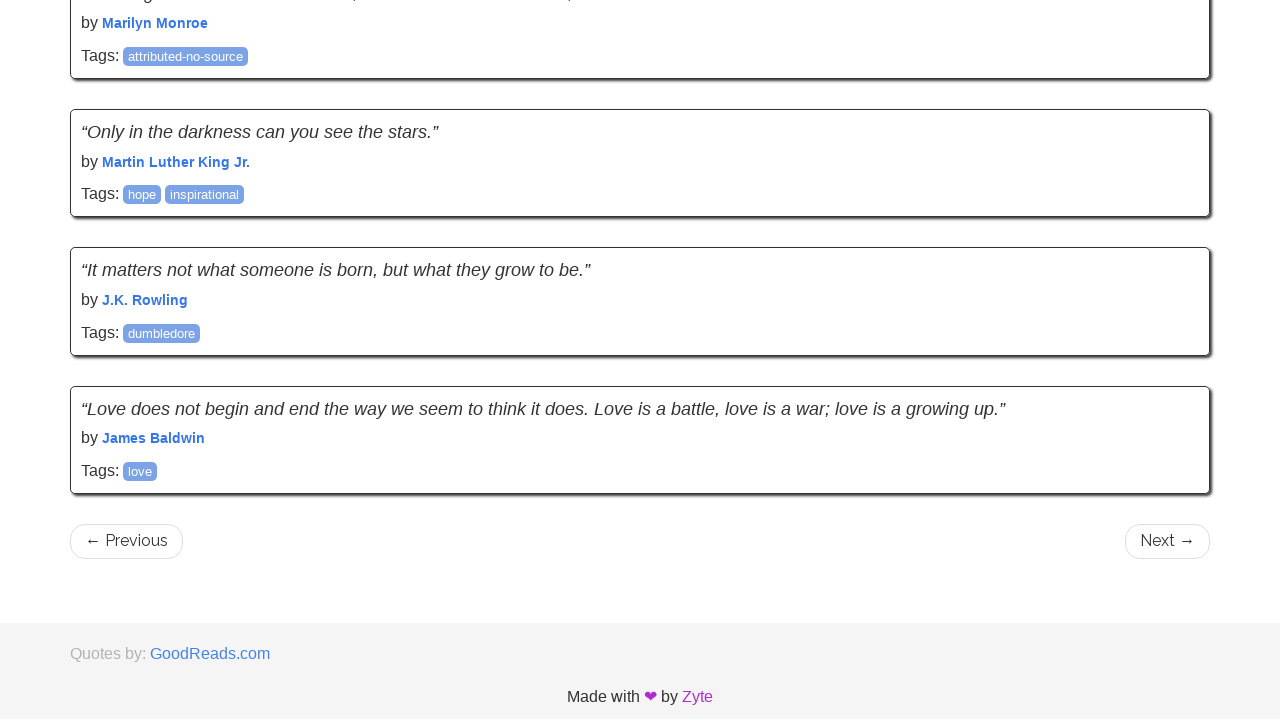

Waited 2 seconds for new content to load
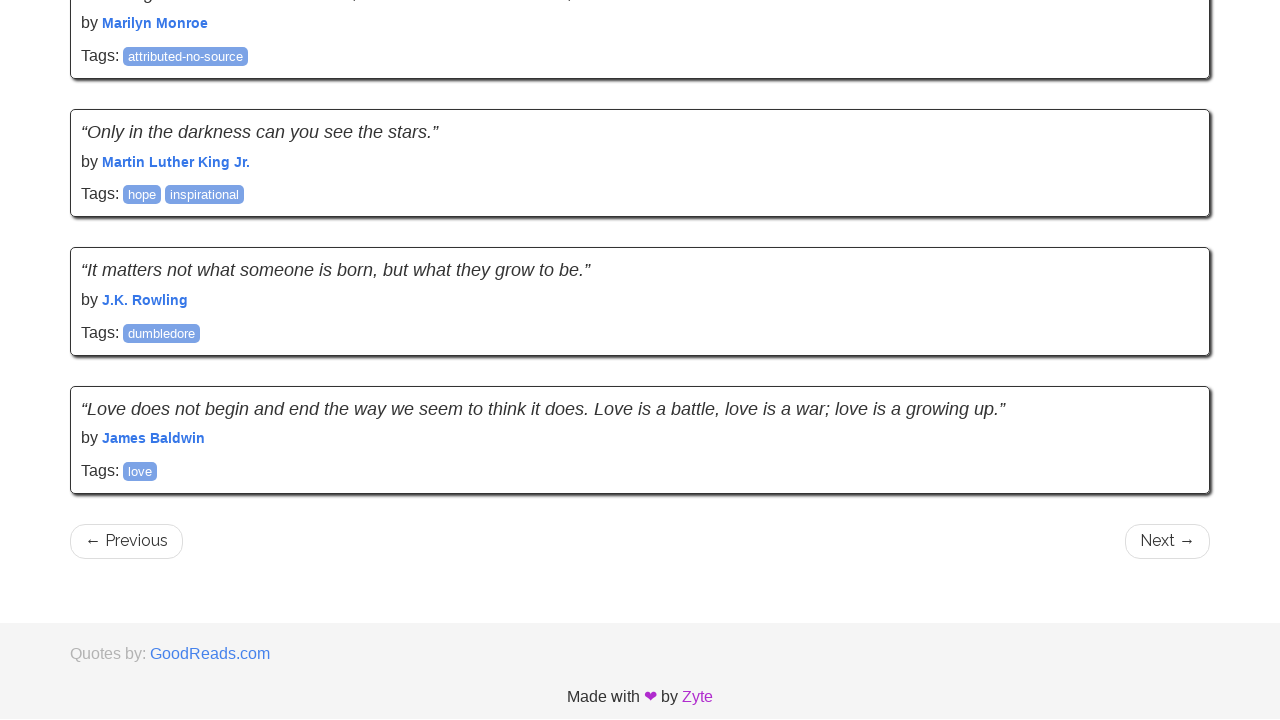

Checked quote count: 10 quotes loaded
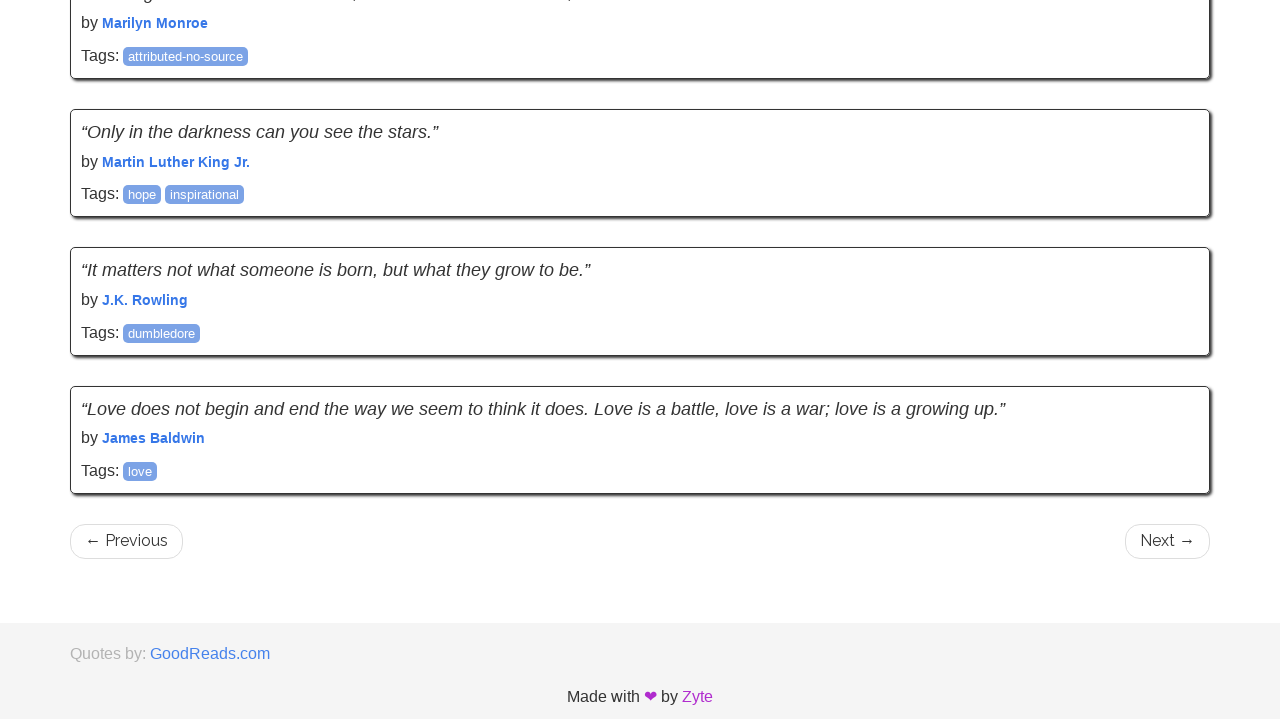

Sufficient quotes loaded, stopped scrolling
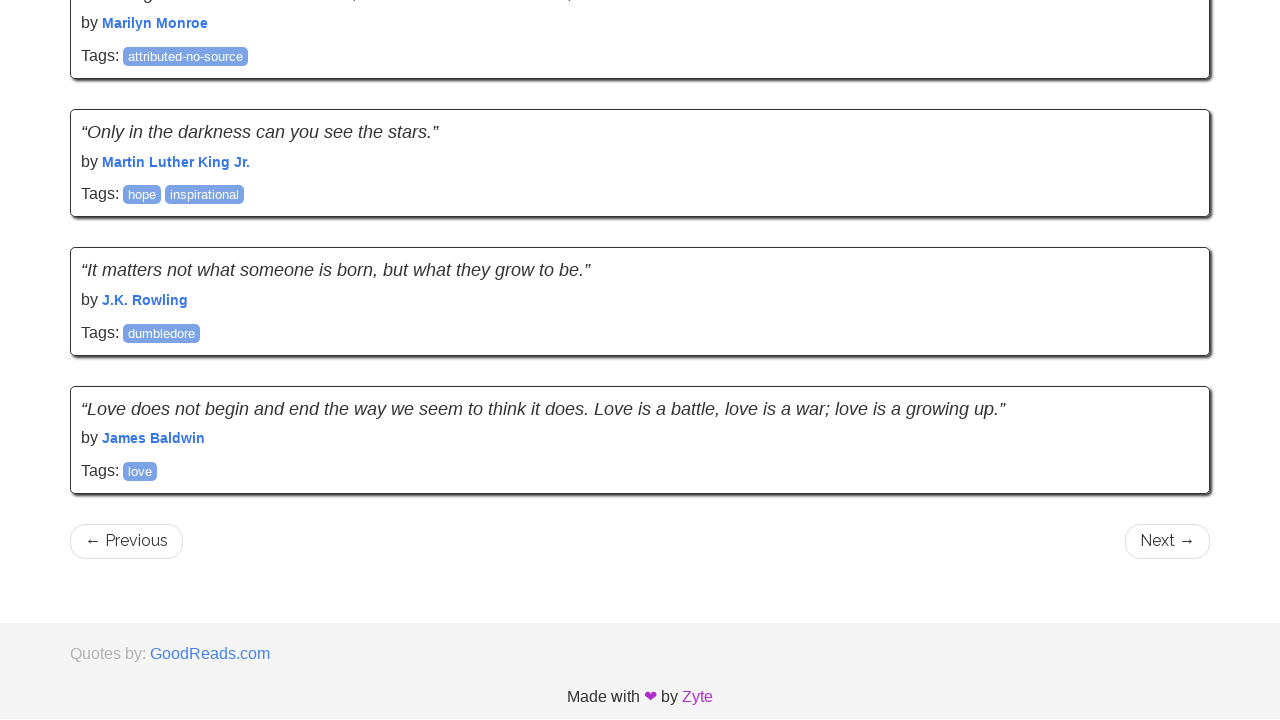

Verified that quote text elements are present on the page
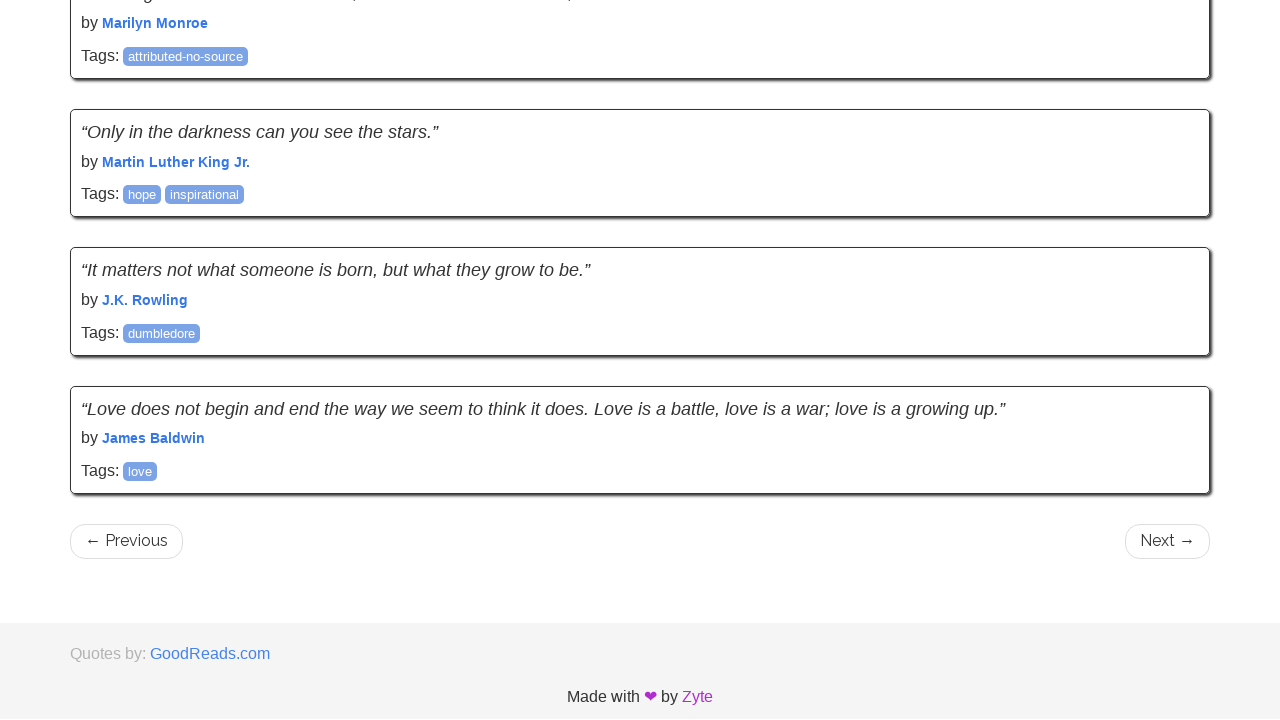

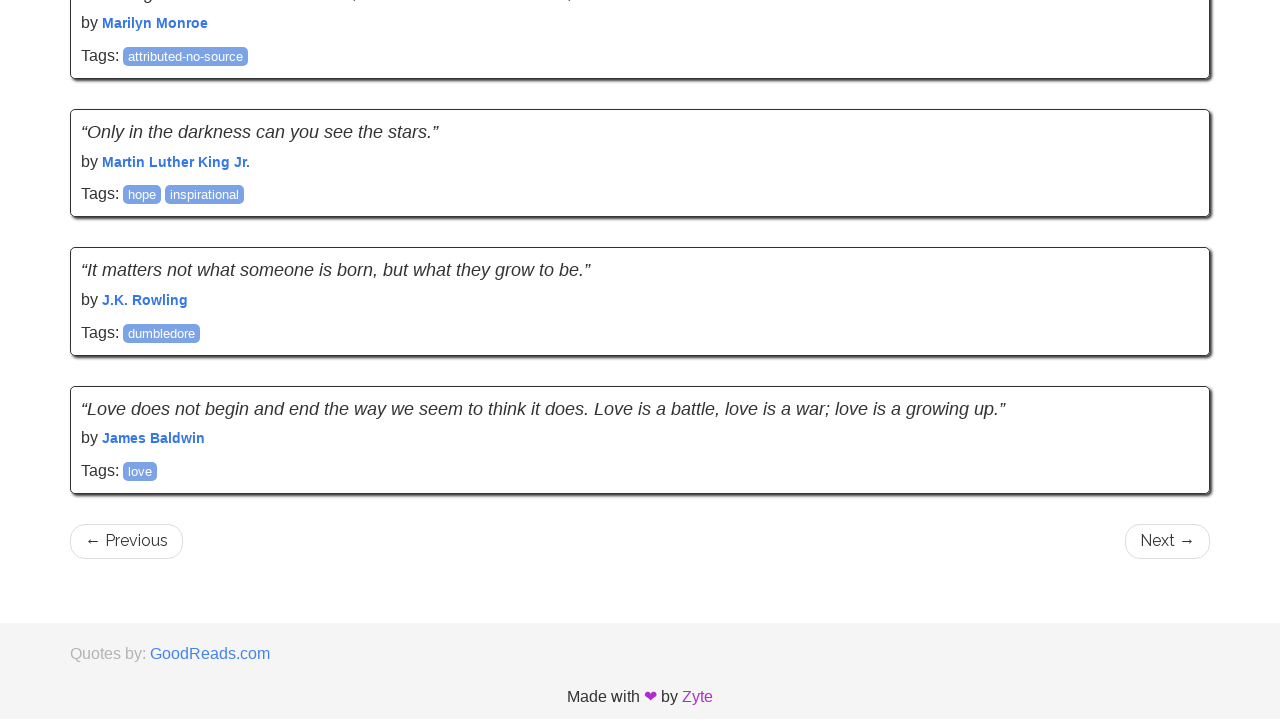